Tests the Add/Remove Elements functionality by clicking the add button and verifying the delete button appears

Starting URL: https://the-internet.herokuapp.com/

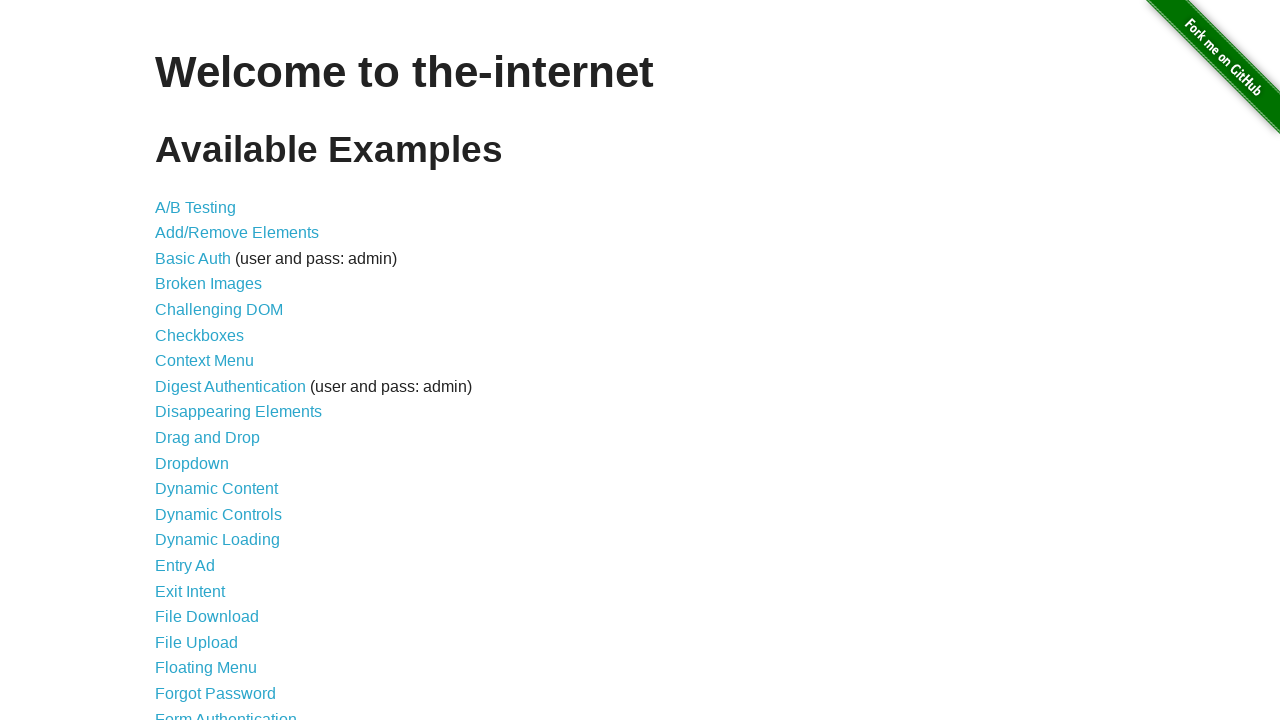

Clicked on Add/Remove Elements link at (237, 233) on text=Add/Remove Elements
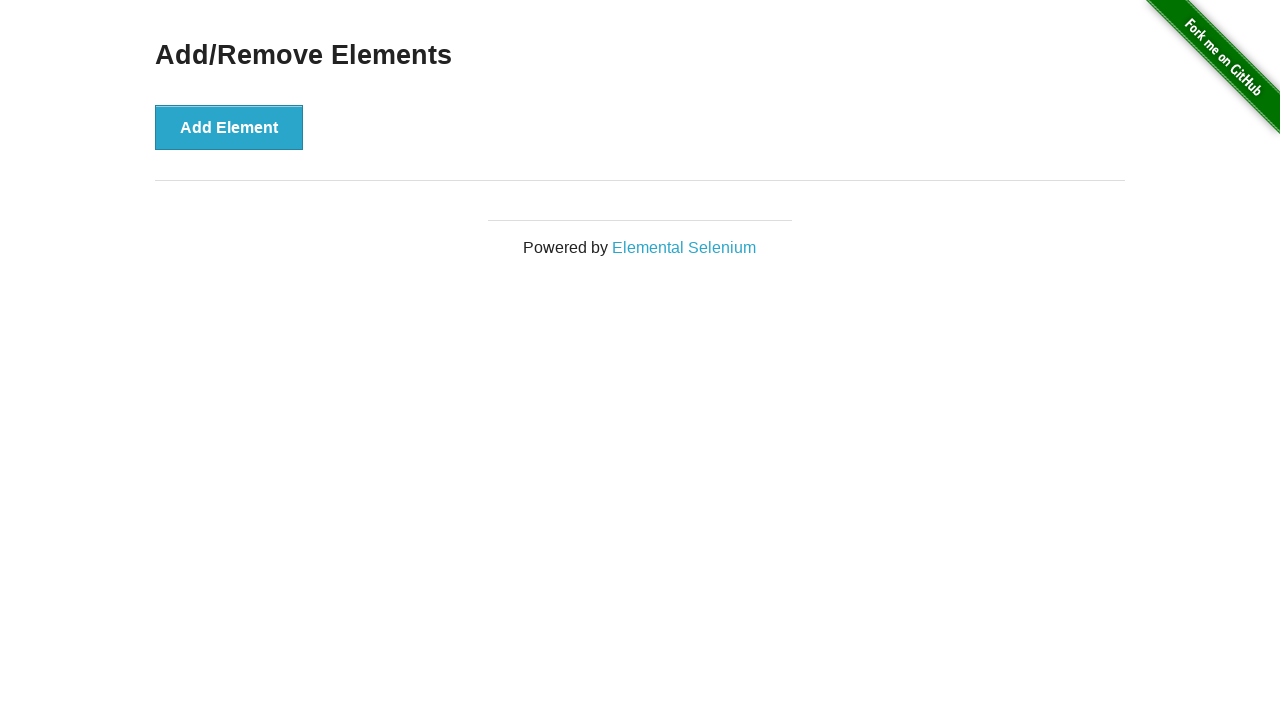

Clicked Add Element button at (229, 127) on xpath=//button[@onclick="addElement()"]
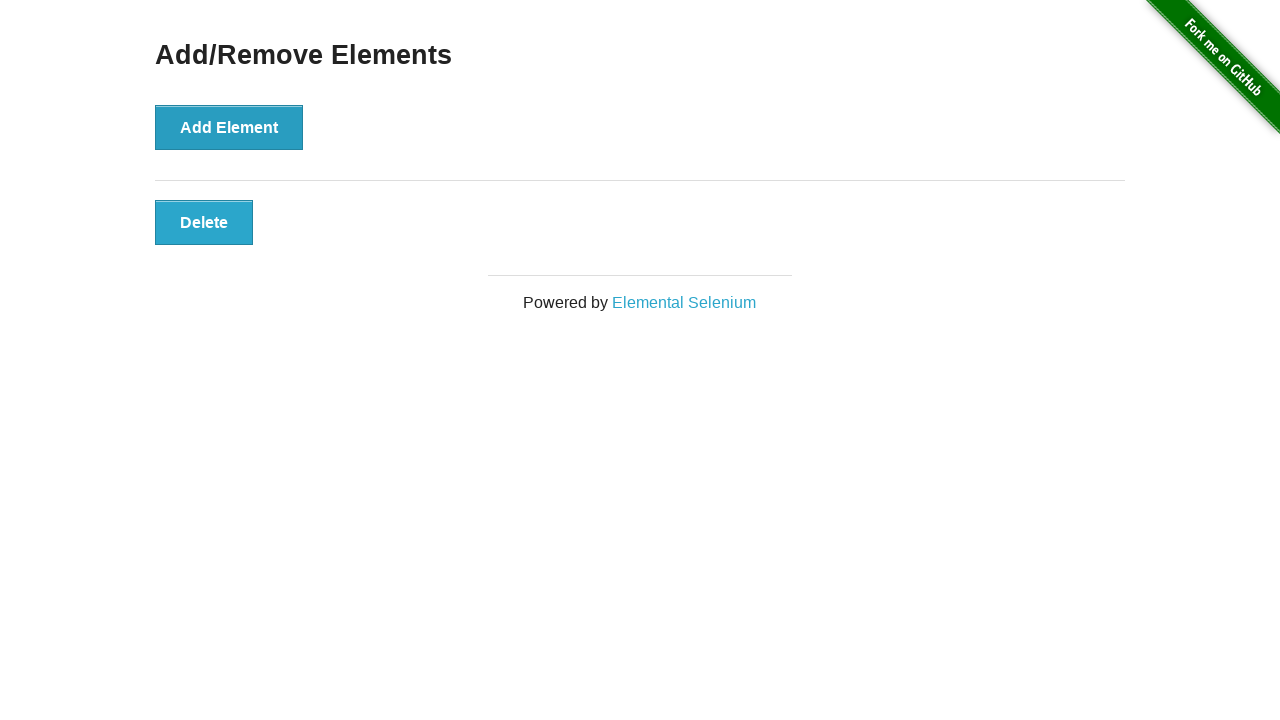

Located the newly added Delete button element
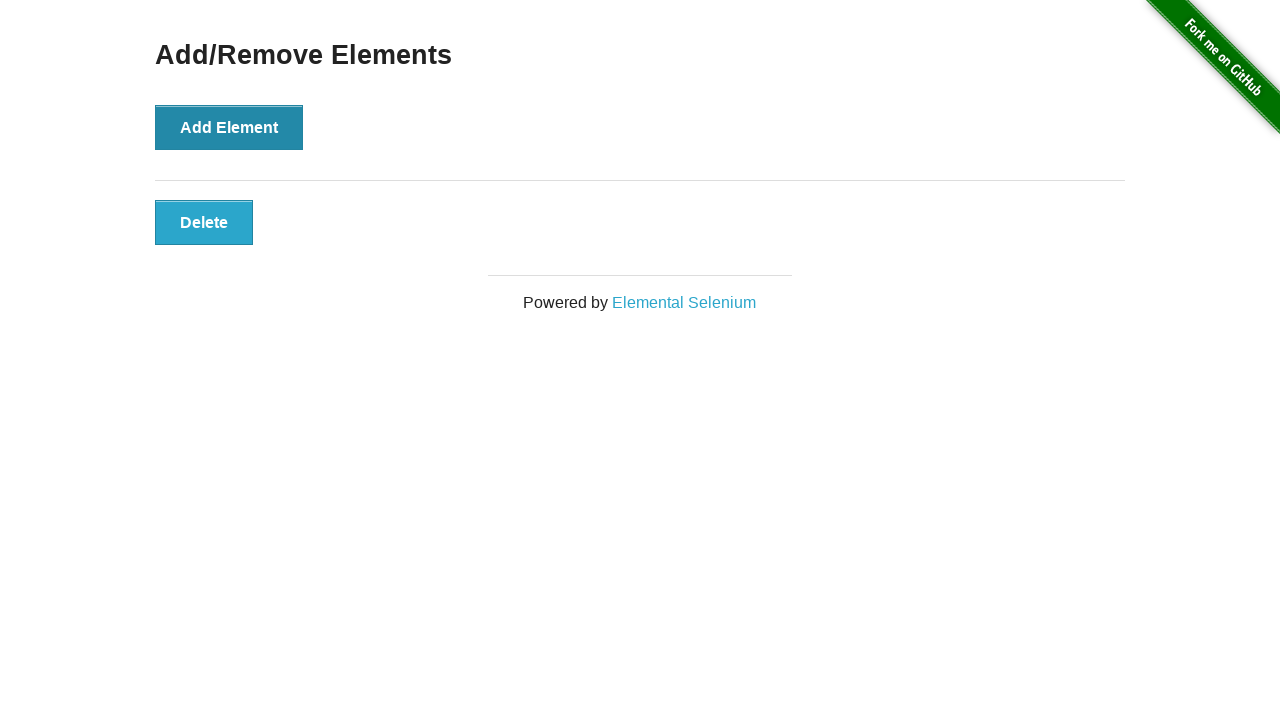

Verified Delete button text is correct
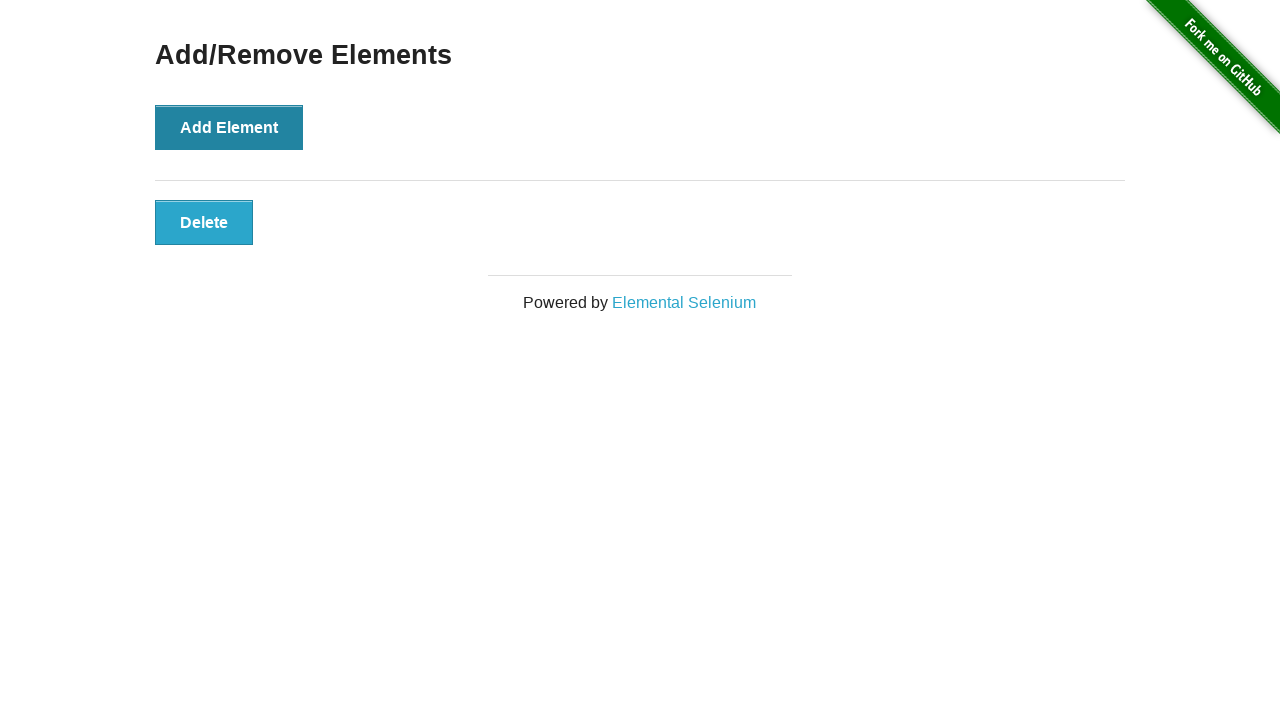

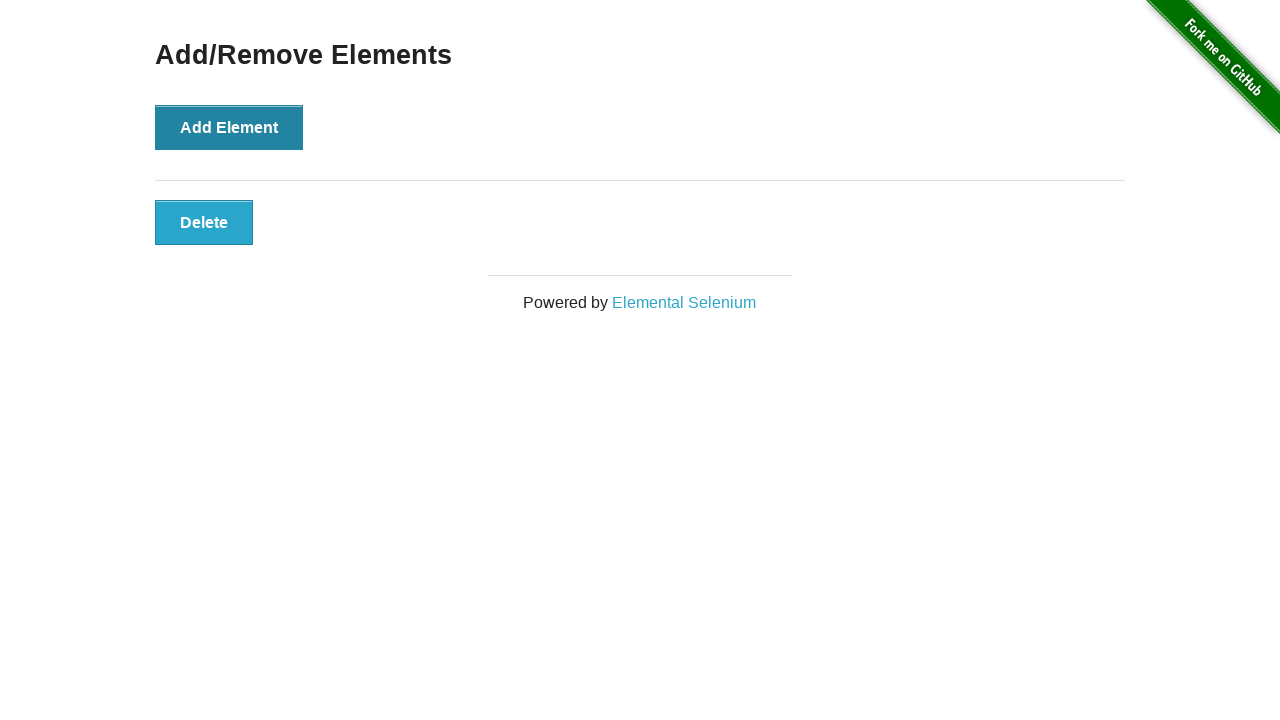